Tests closing a modal popup by clicking the close button and verifying the modal disappears

Starting URL: http://the-internet.herokuapp.com/entry_ad

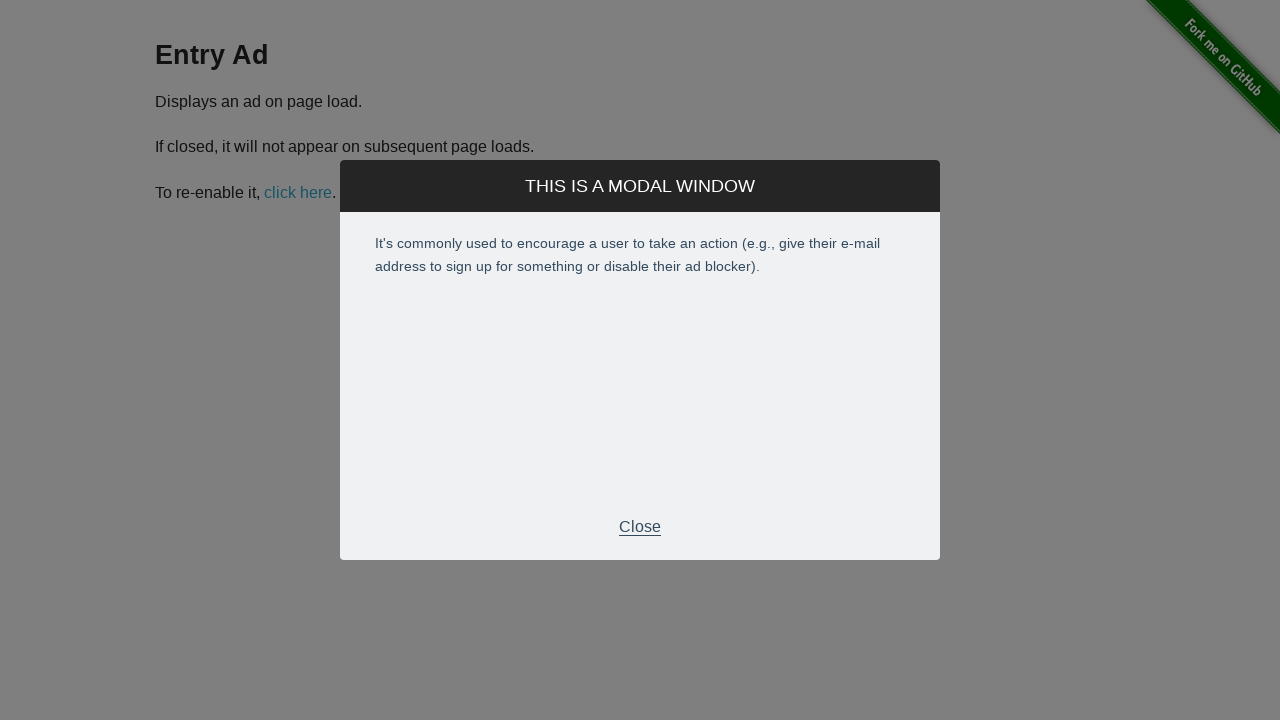

Waited for modal popup to appear
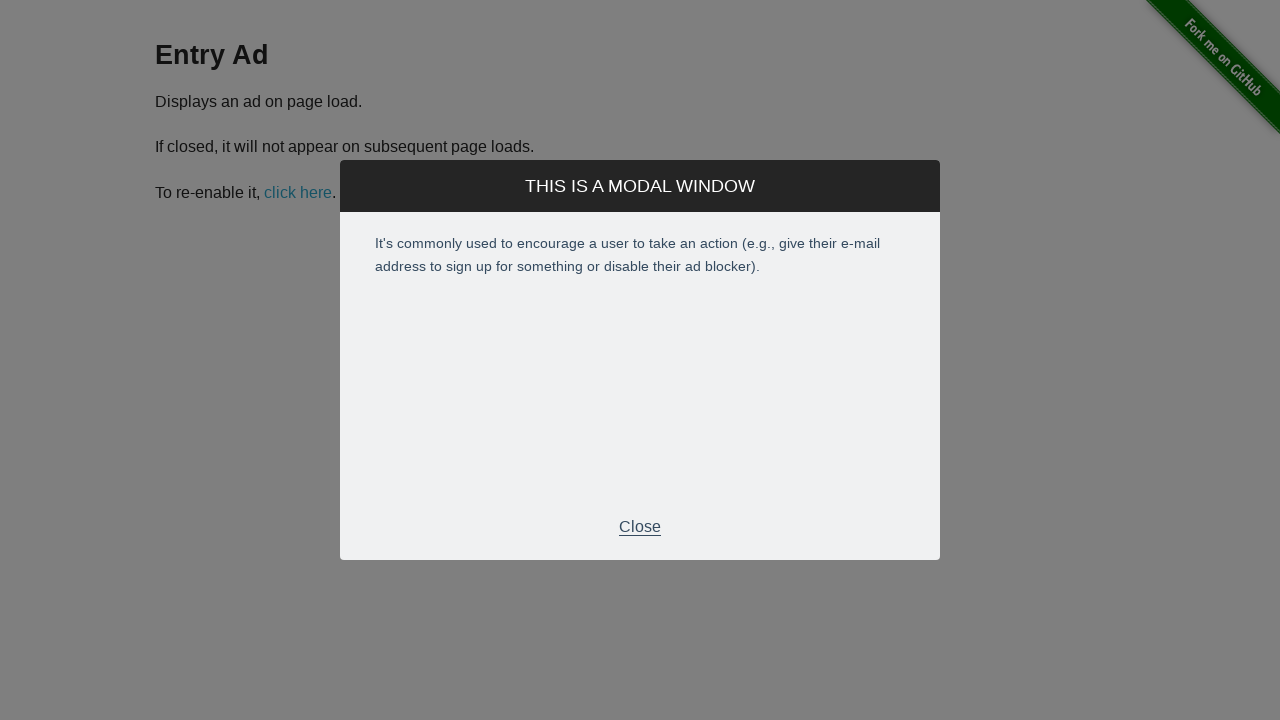

Clicked close button on modal at (640, 527) on .modal-footer p
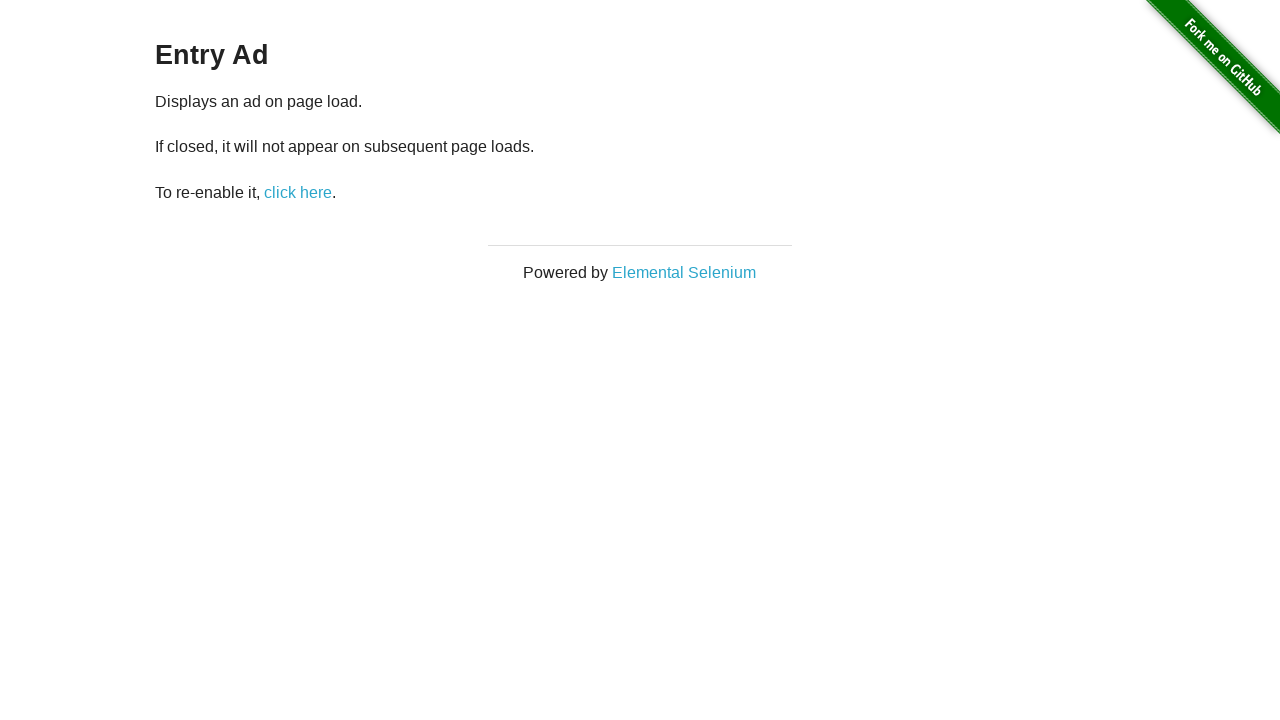

Verified modal popup has disappeared
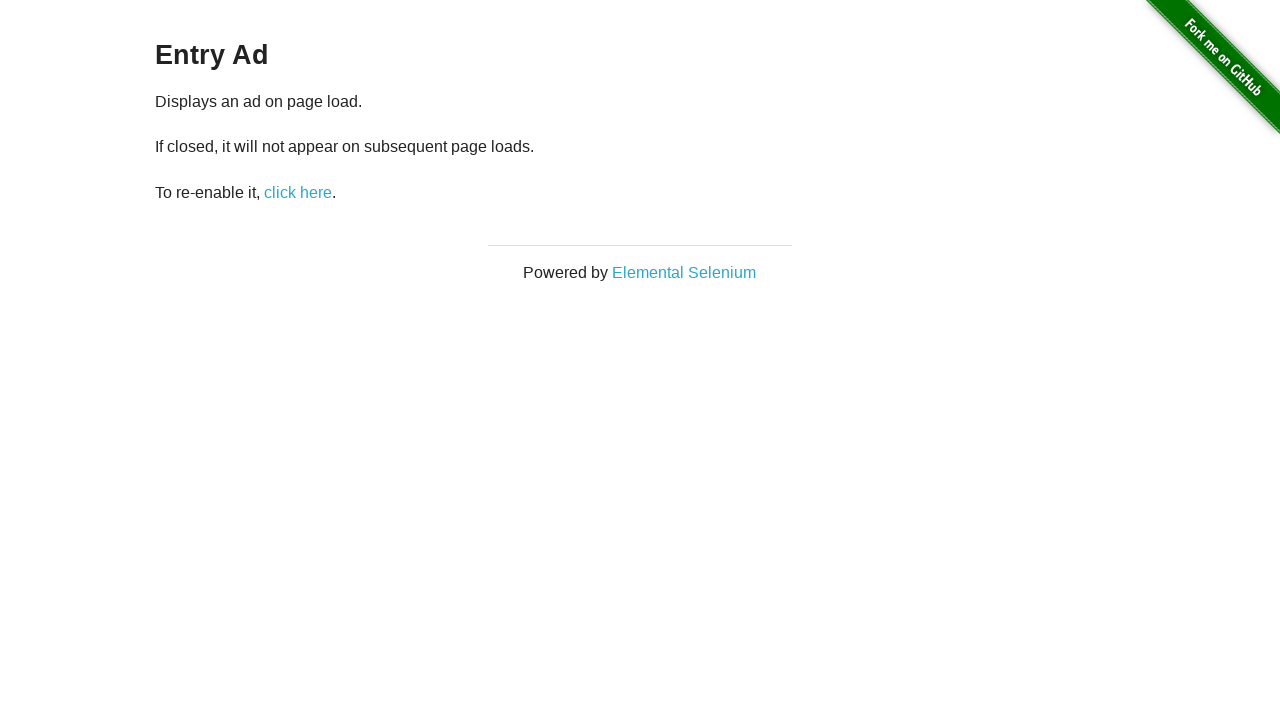

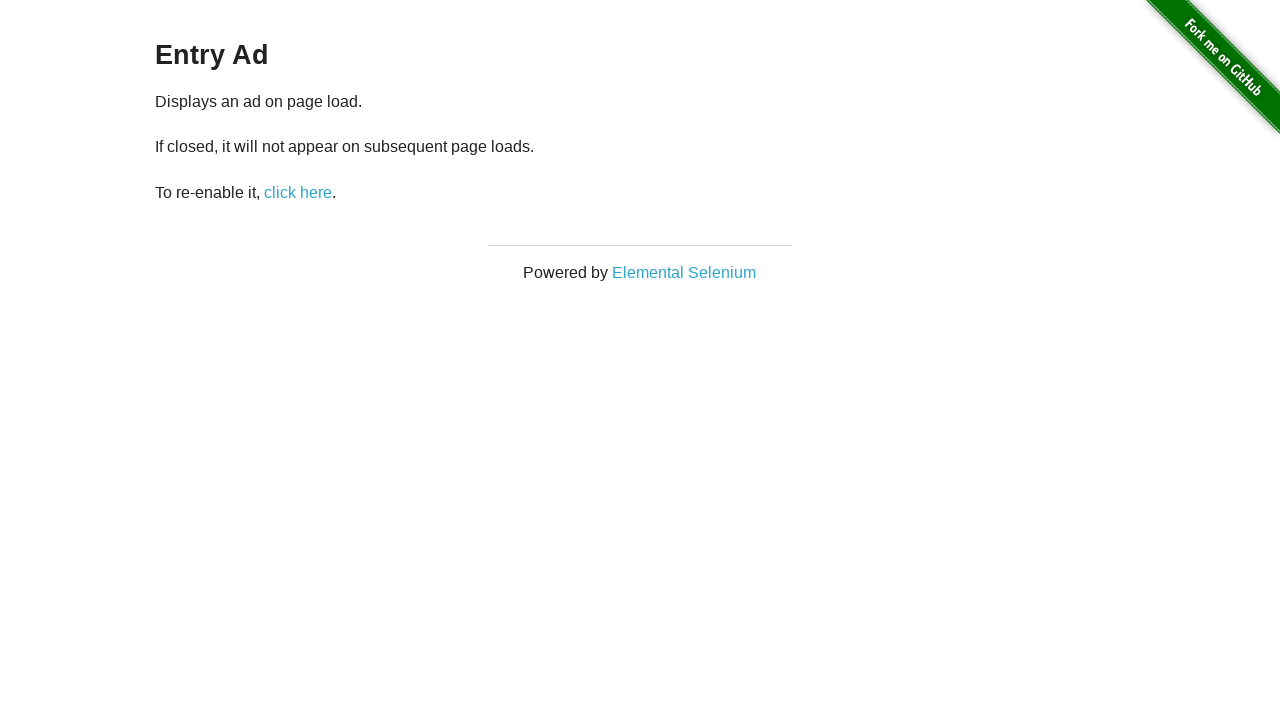